Tests clicking on the Grocery category navigation link

Starting URL: https://www.target.com

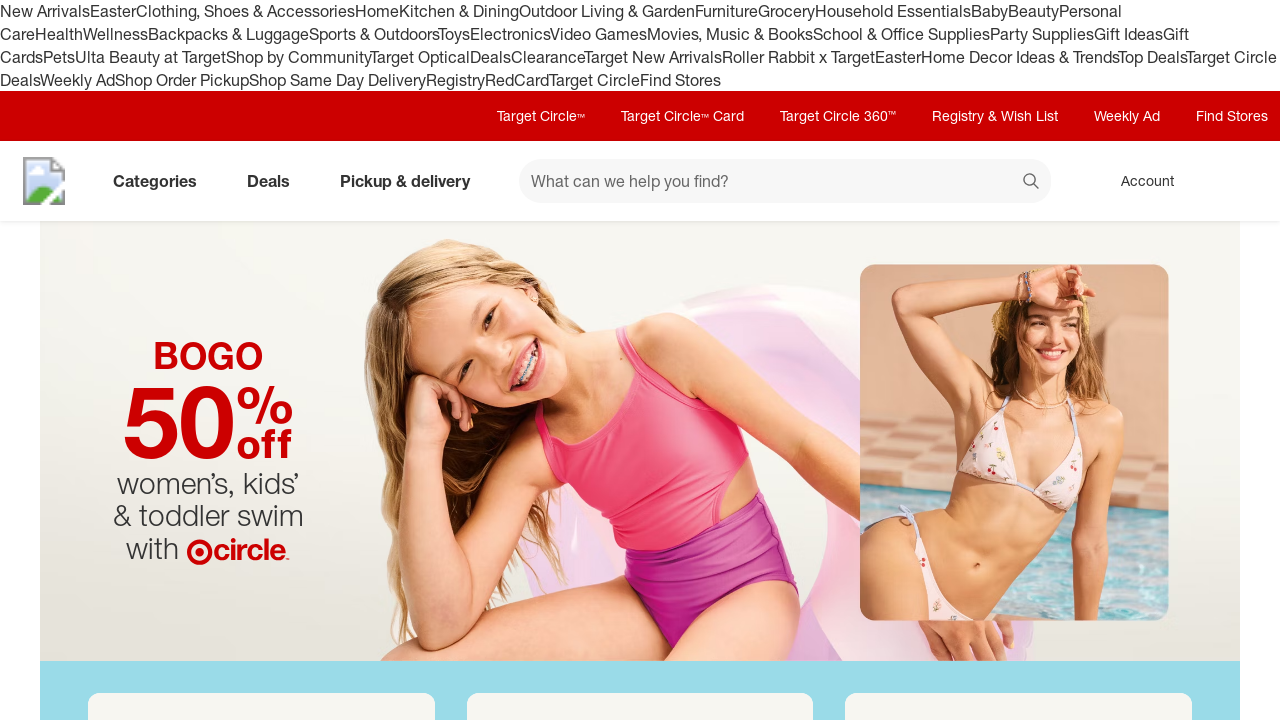

Navigated to Target home page
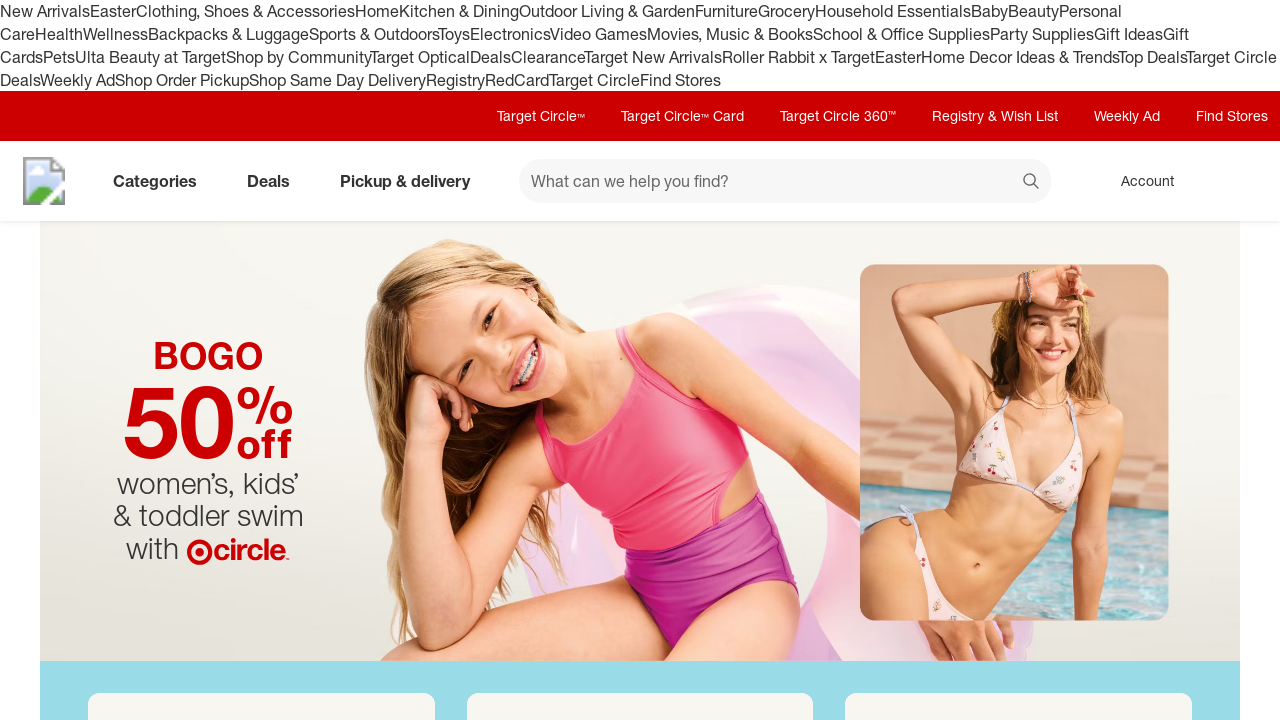

Clicked on Grocery category navigation link at (786, 11) on text=Grocery
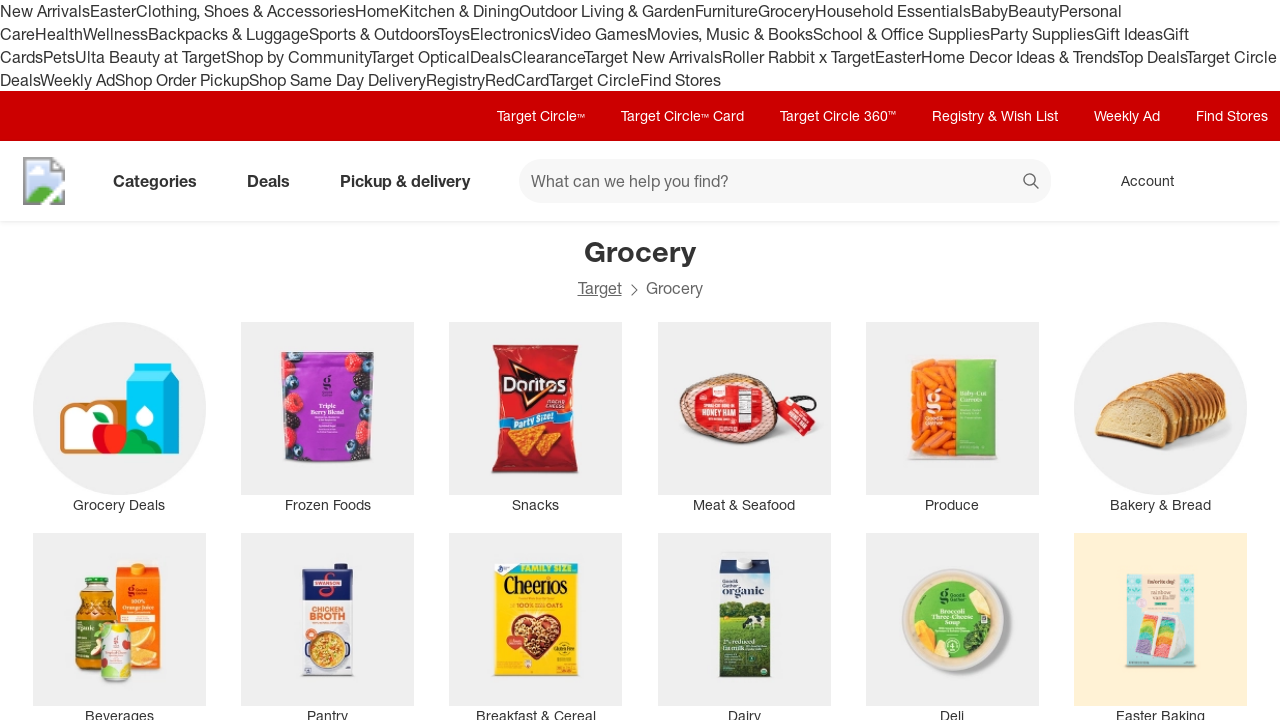

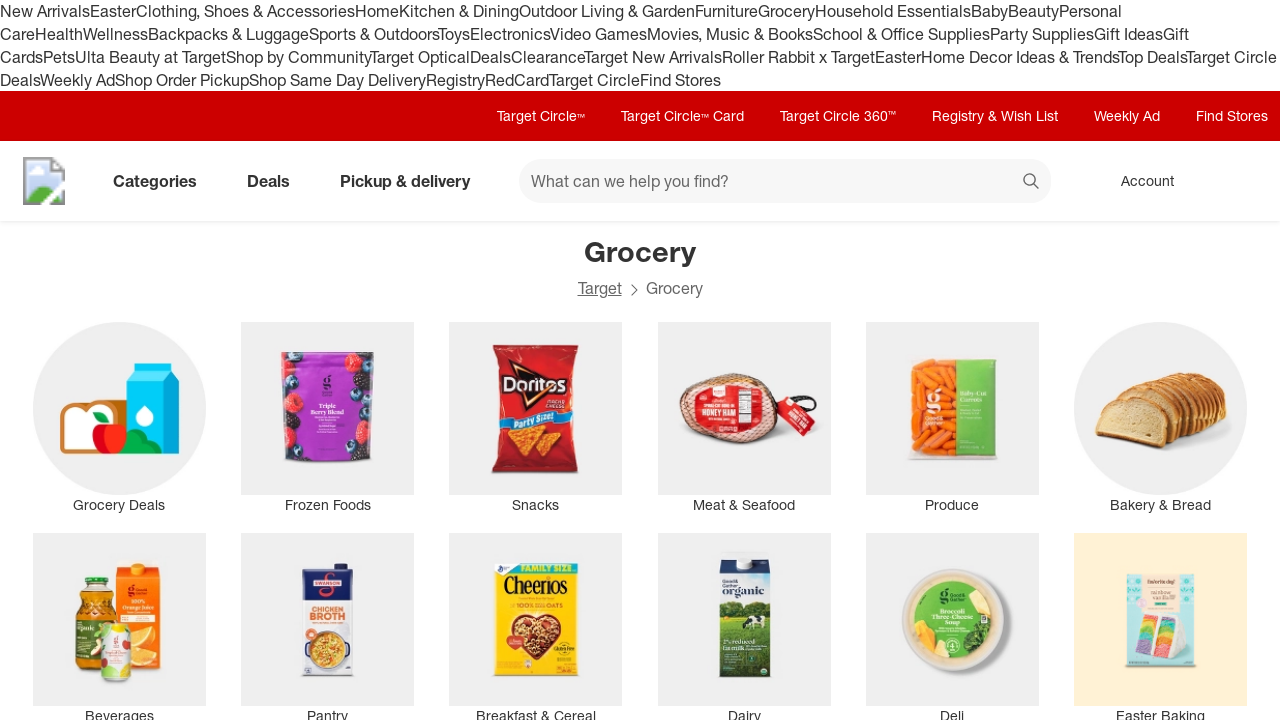